Navigates to the Demoblaze e-commerce demo site homepage and verifies the page loads successfully

Starting URL: https://www.demoblaze.com/index.html

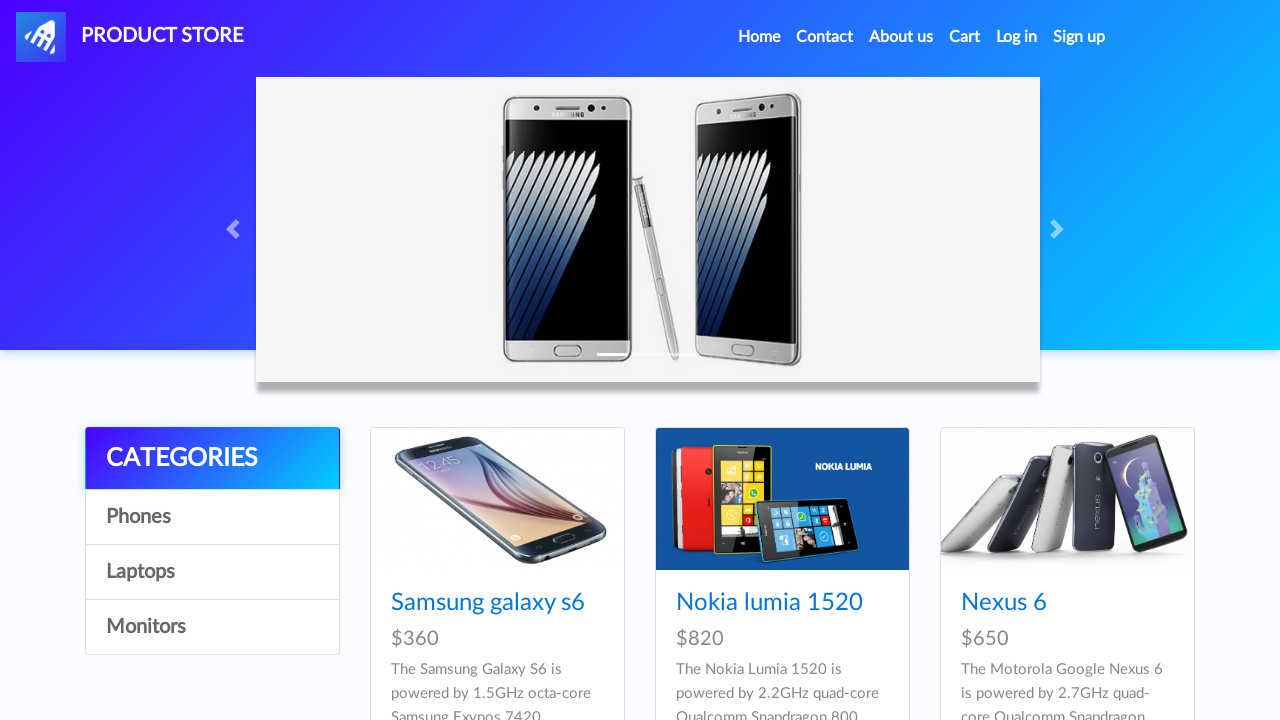

Waited for navbar element to load, confirming page structure is present
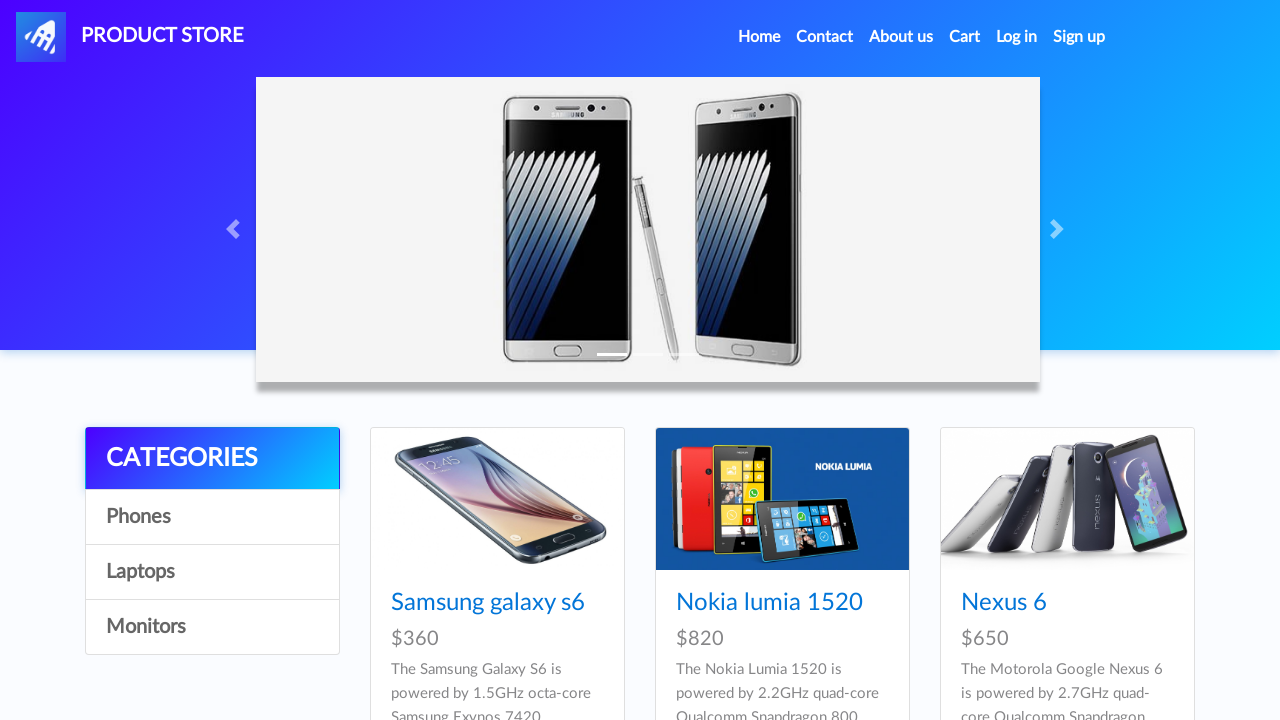

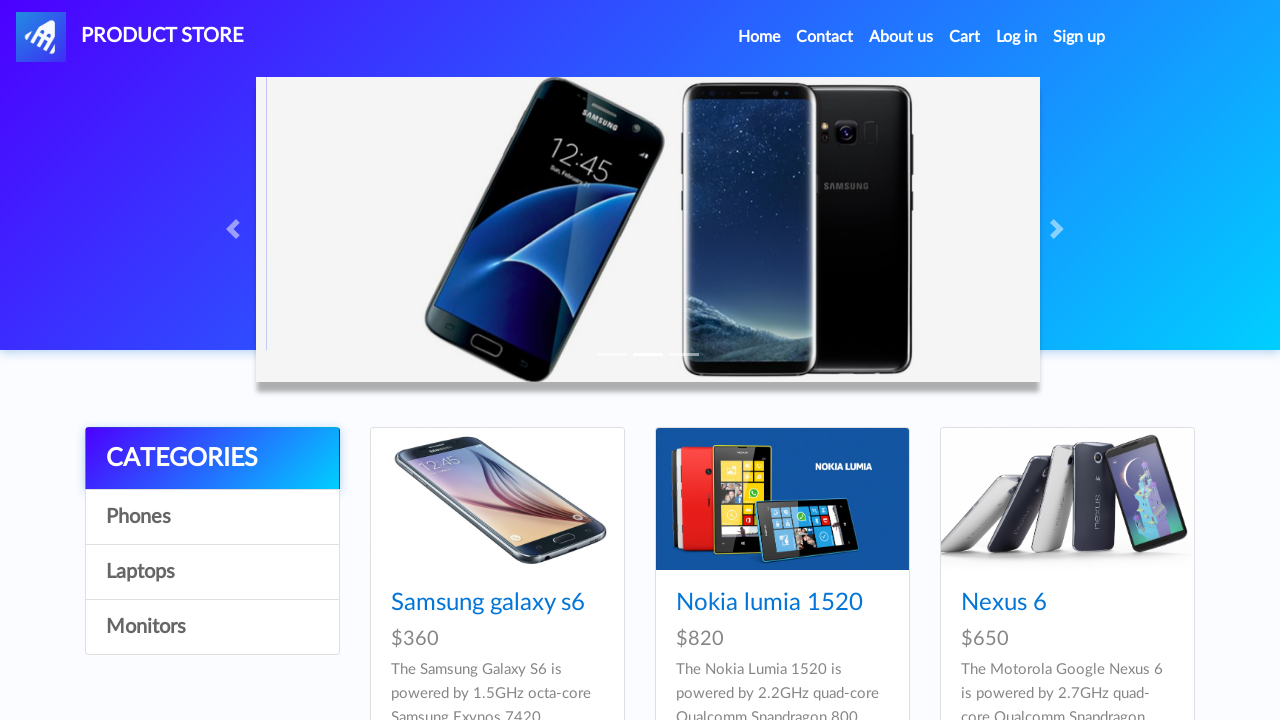